Tests table filtering by entering 'United States' in the filter text box and verifying filtered results

Starting URL: https://selectorshub.com/xpath-practice-page/

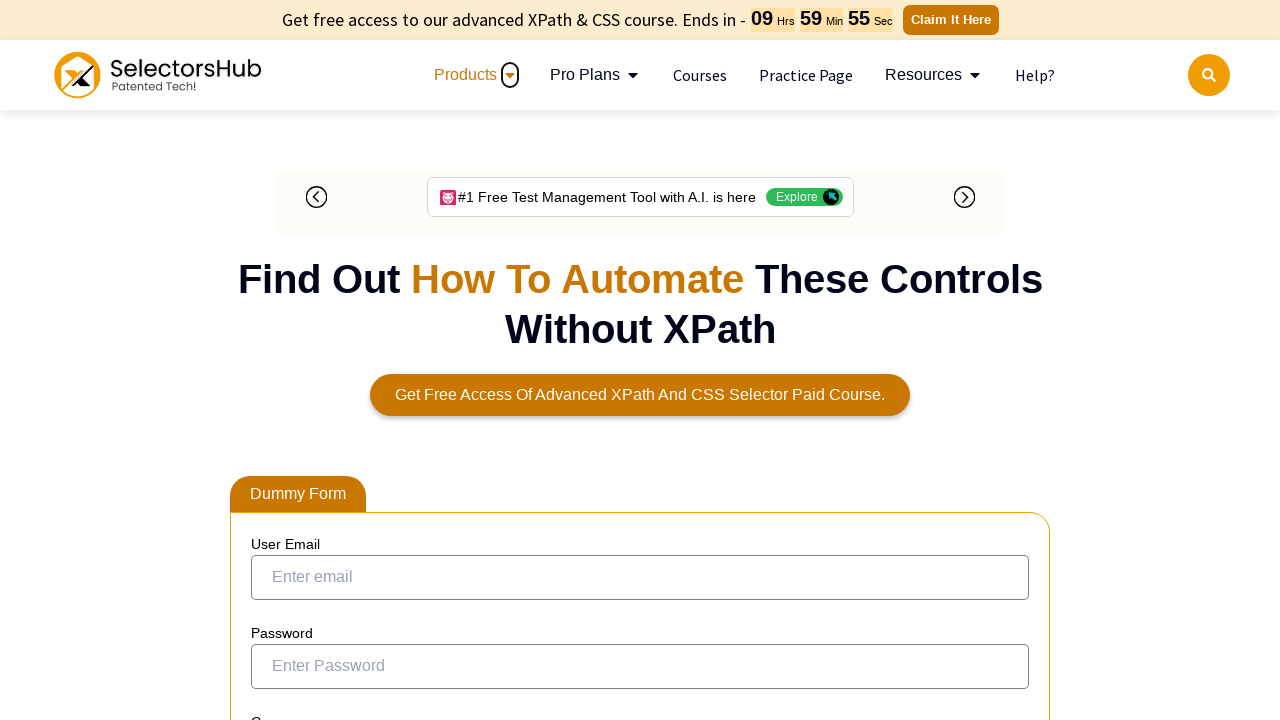

Filled table filter textbox with 'United States' on input[aria-controls='tablepress-1']
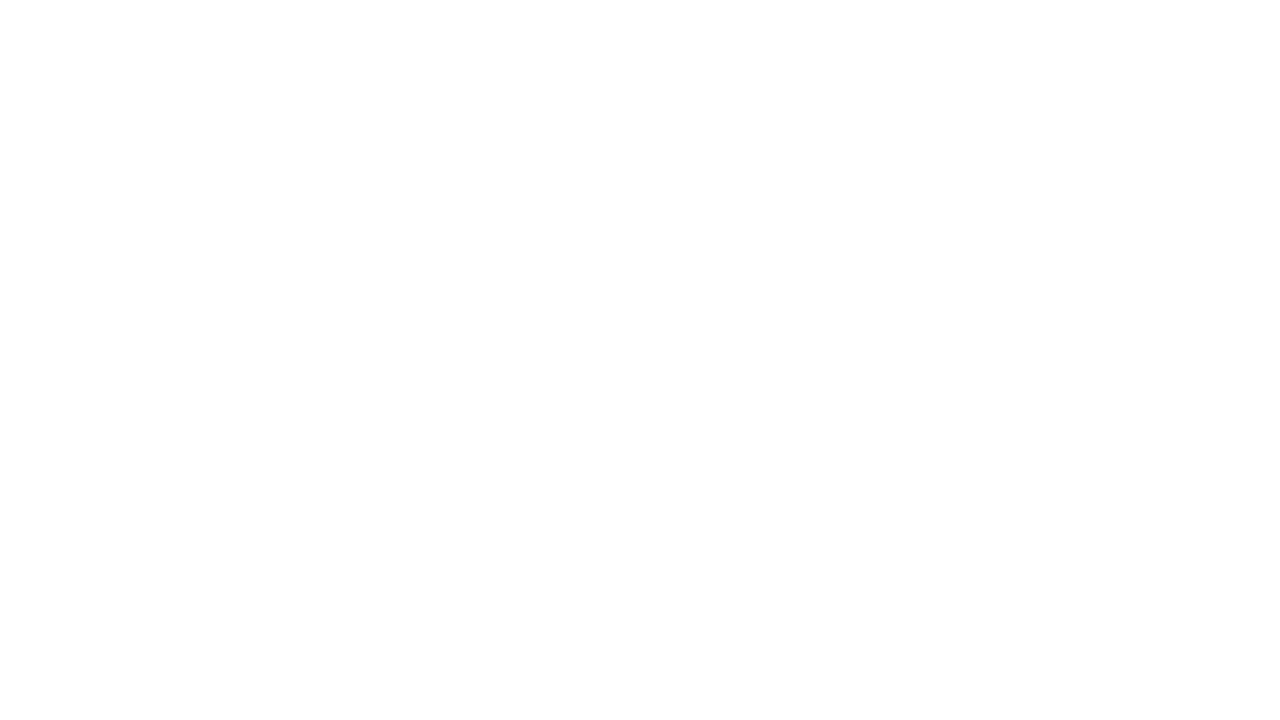

Table filtered results loaded
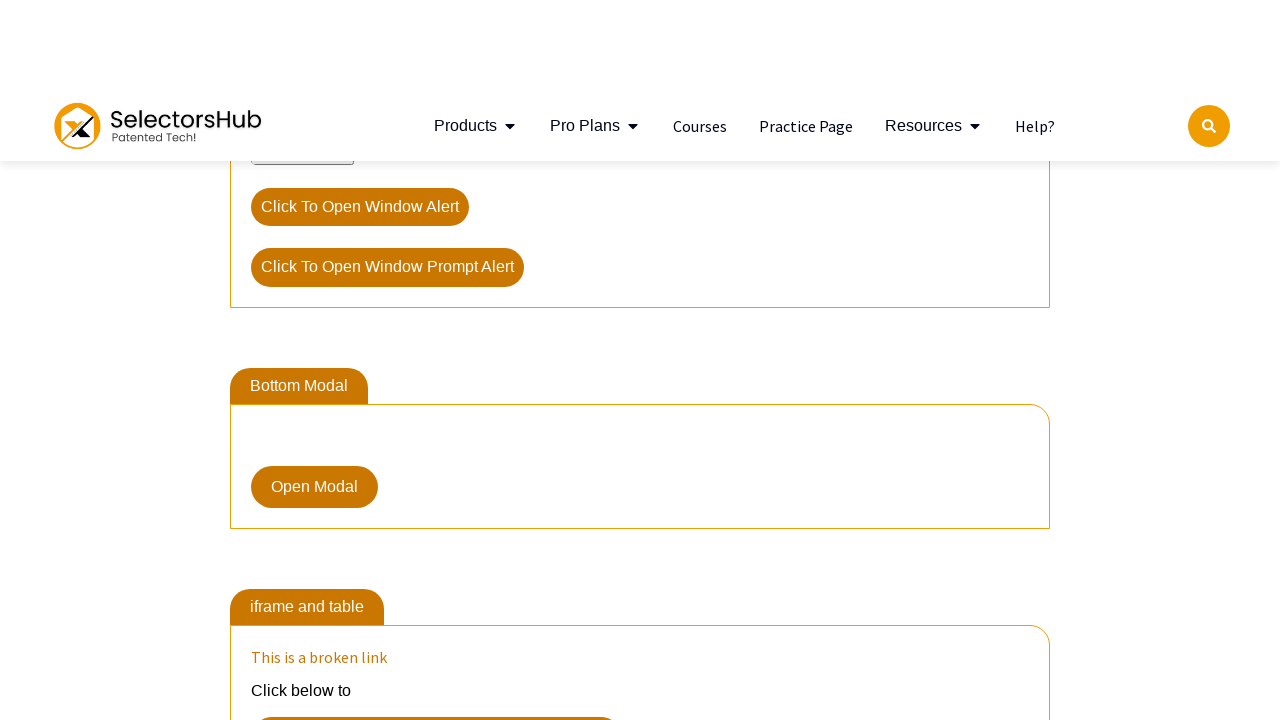

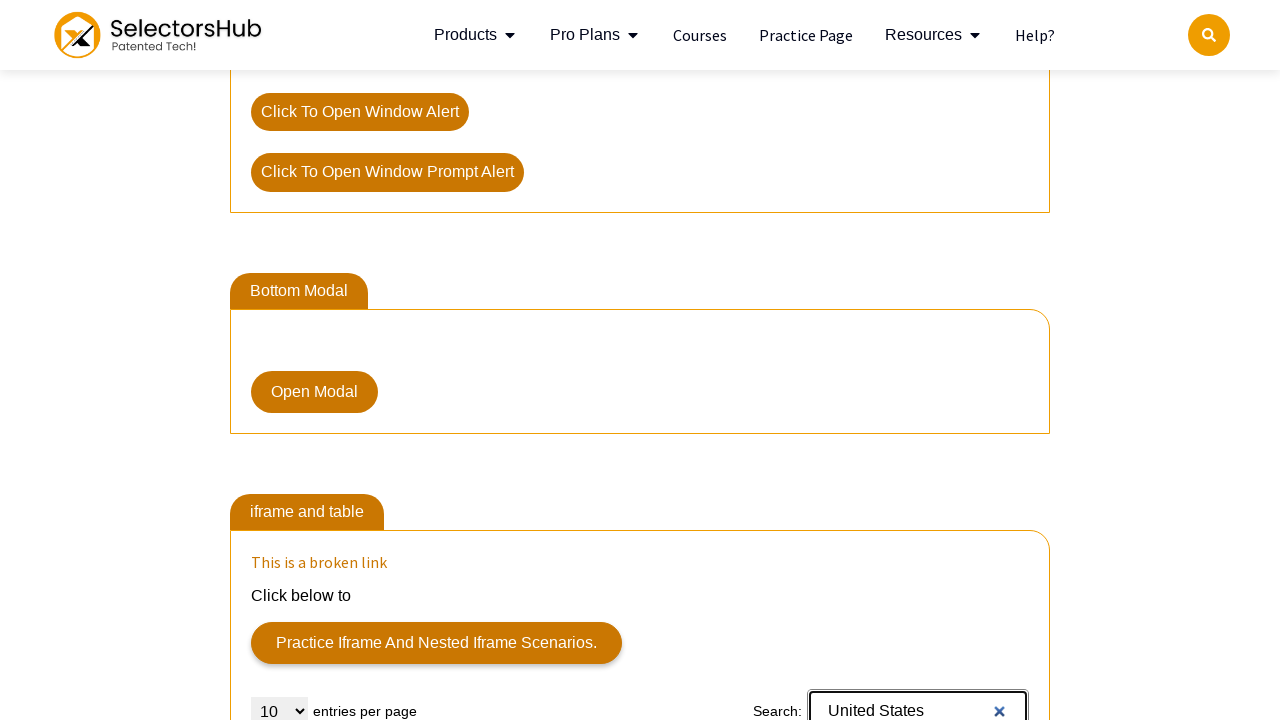